Navigates to ChatGPT website and waits for the page to fully load

Starting URL: https://chatgpt.com

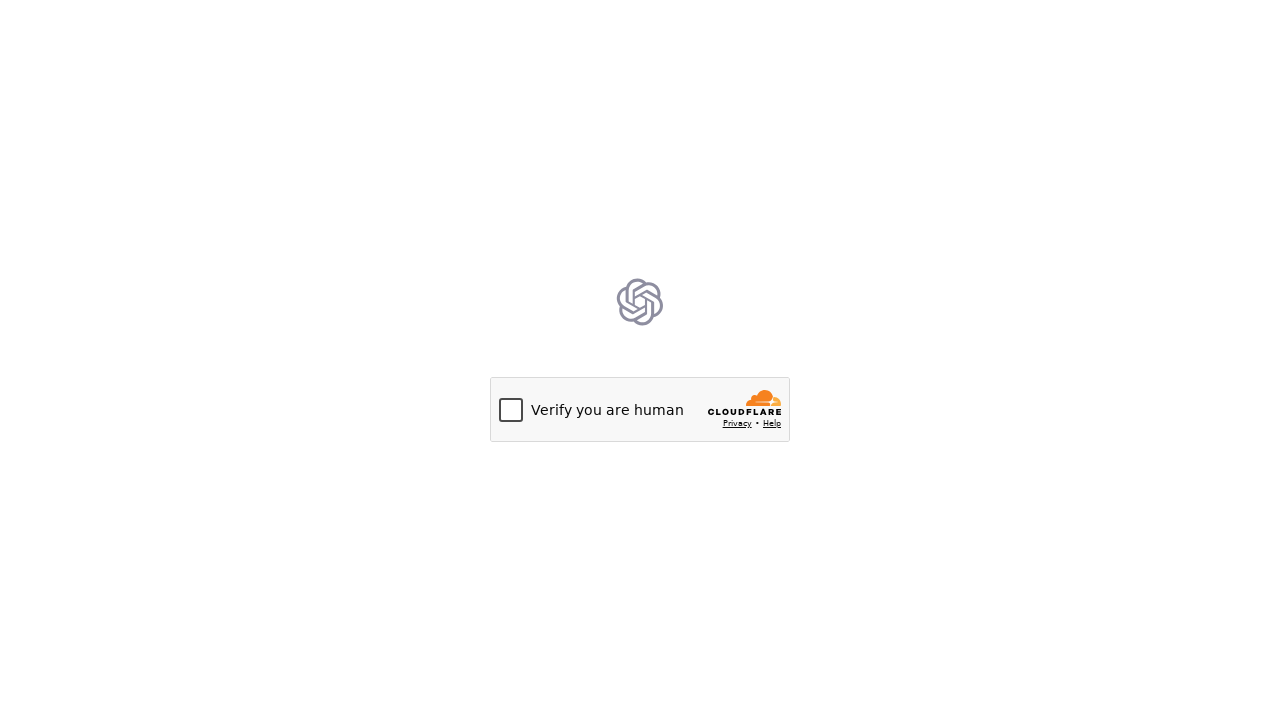

Navigated to ChatGPT website at https://chatgpt.com
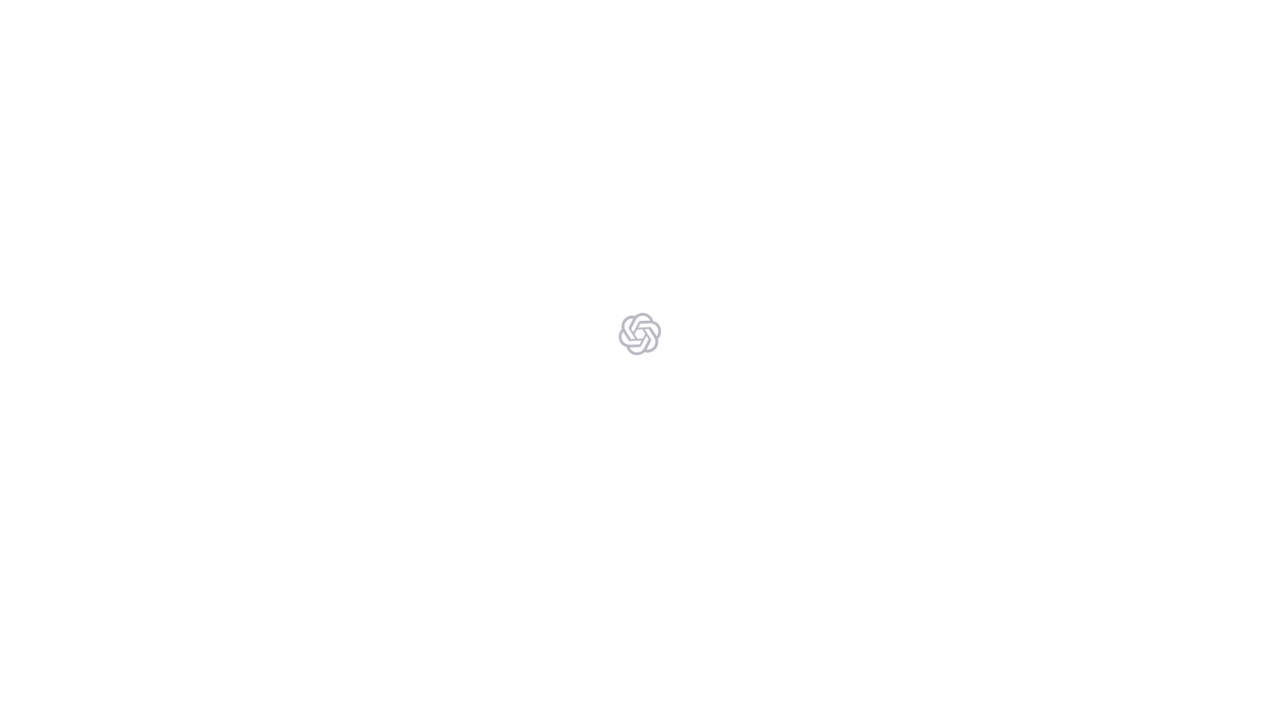

Page fully loaded - network idle state reached
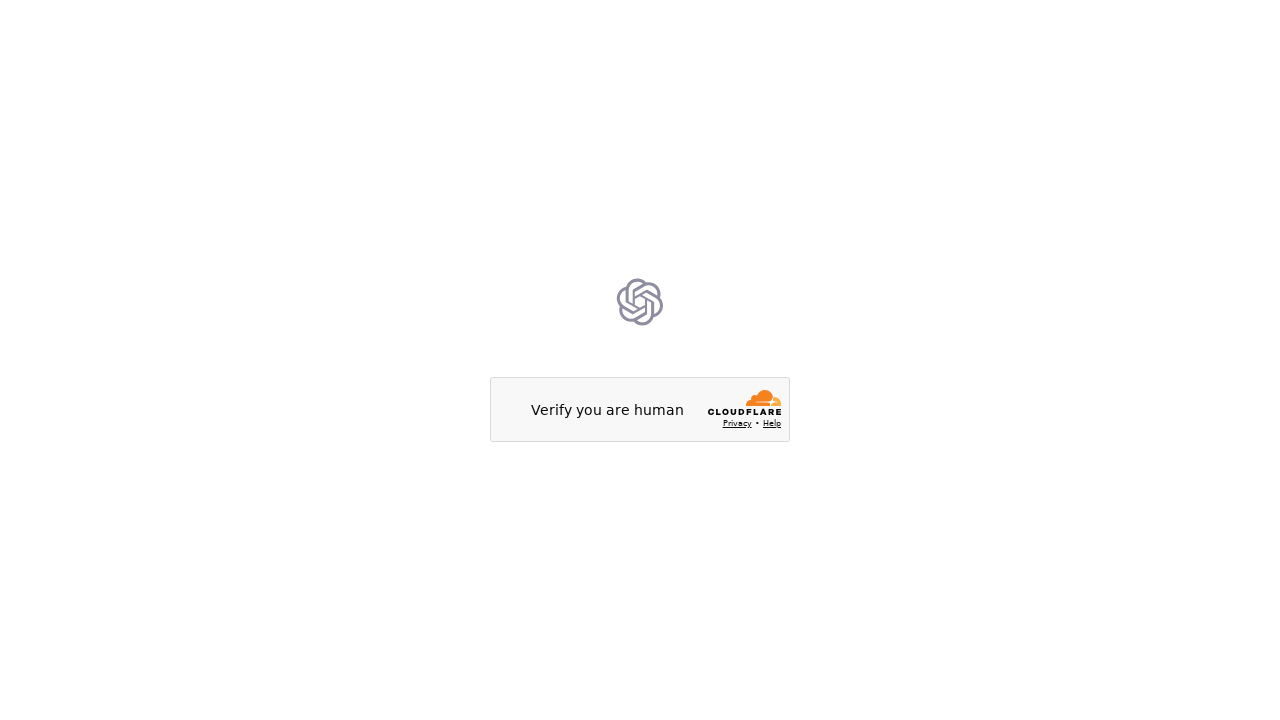

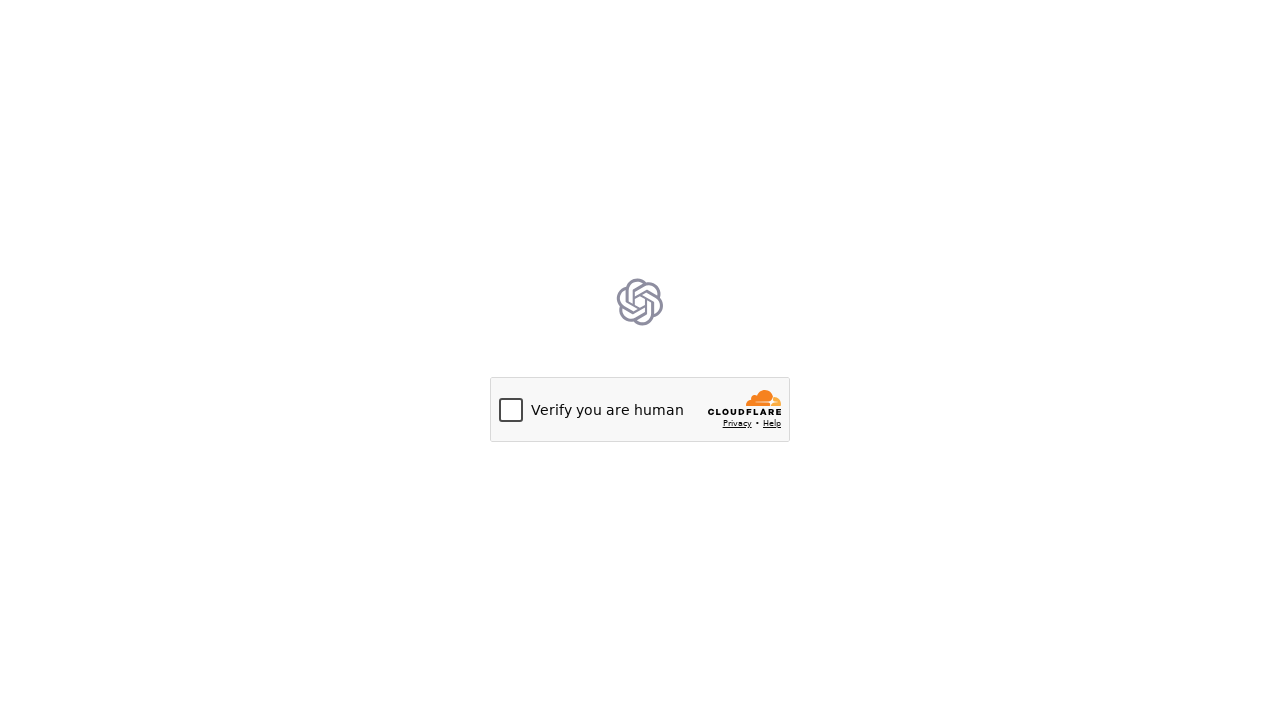